Tests signup form validation with a password that is too short

Starting URL: http://selenium-blog.herokuapp.com/signup

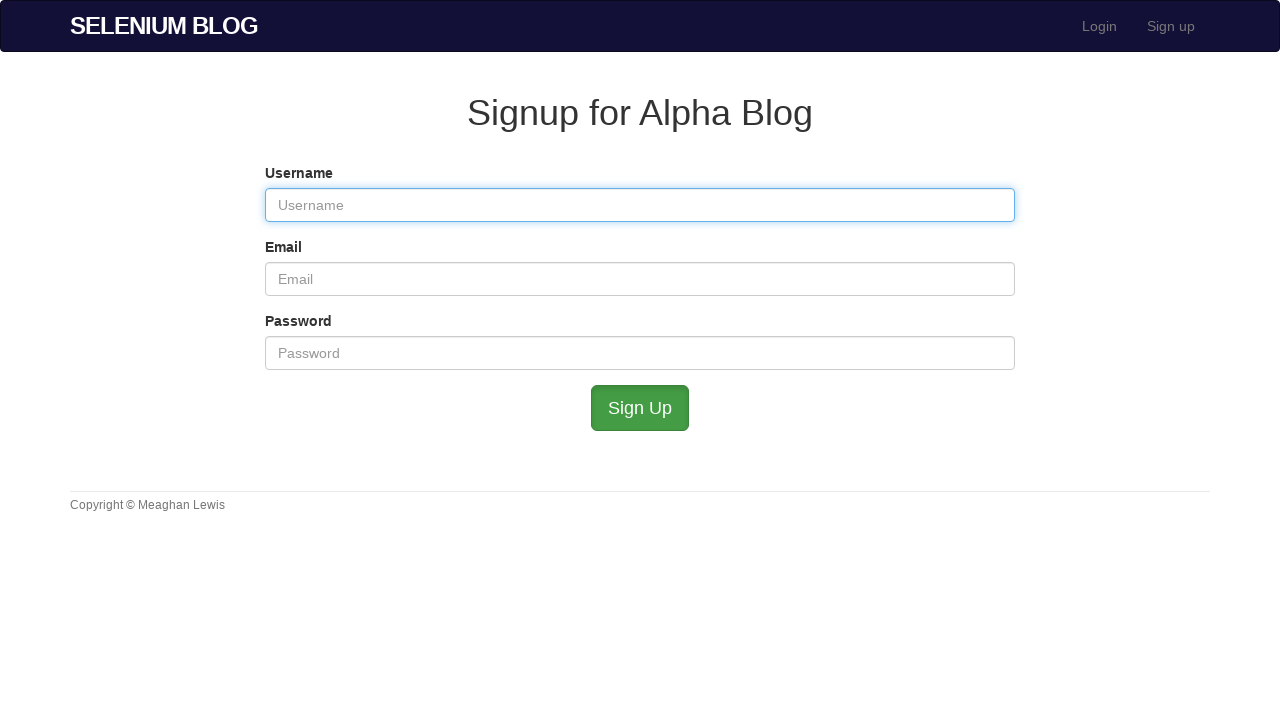

Clicked signup link in navigation at (1171, 26) on xpath=//*[@id='bs-example-navbar-collapse-1']/ul/li[2]/a
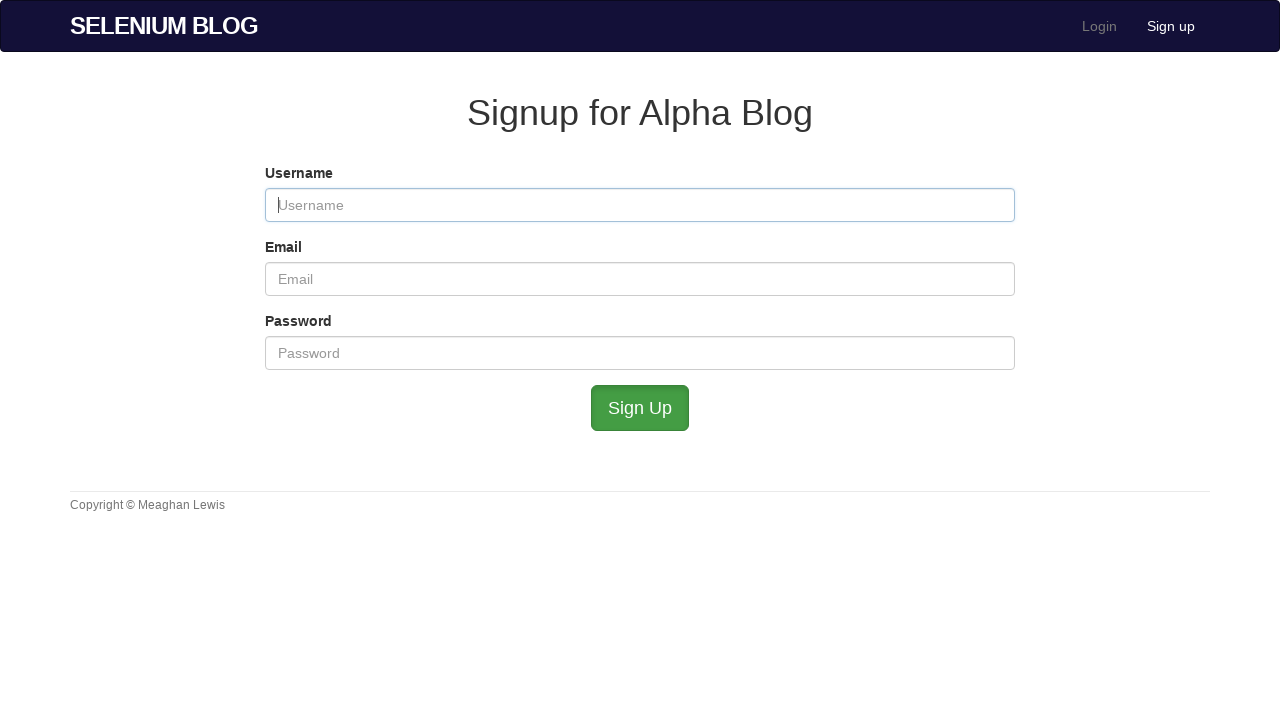

Filled username field with 'validuser321' on #user_username
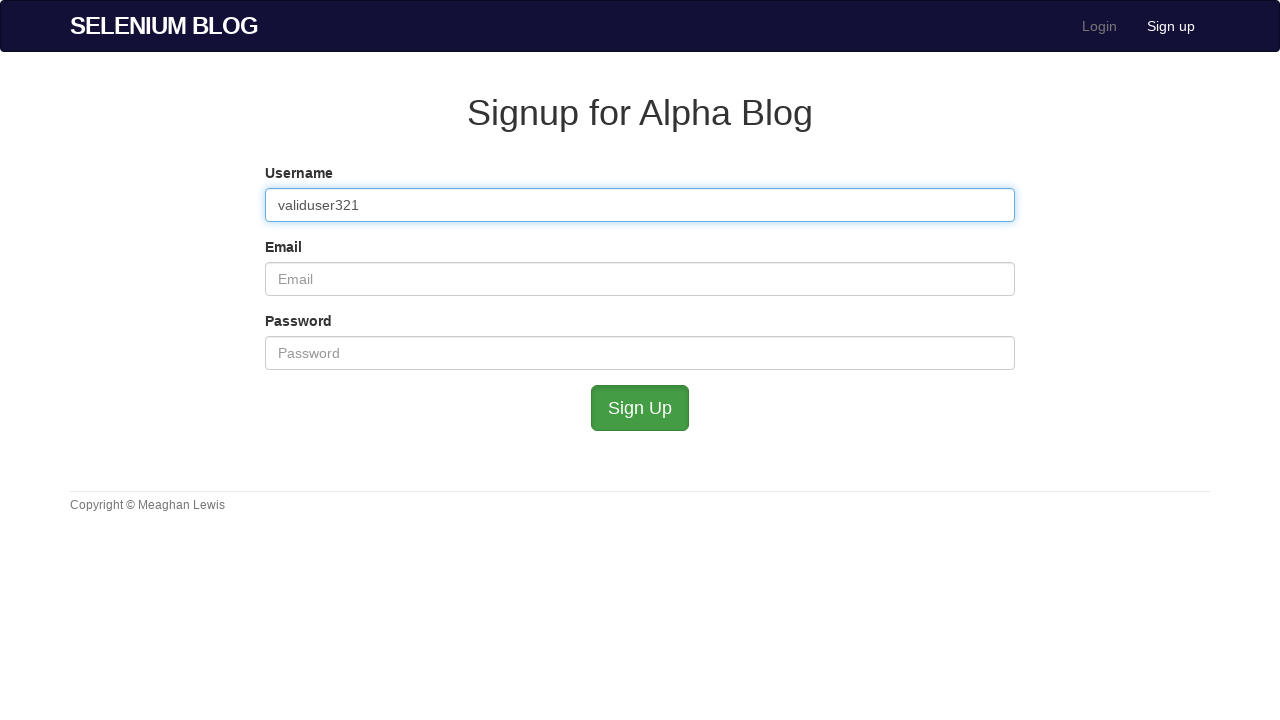

Filled email field with 'valid321@example.com' on #user_email
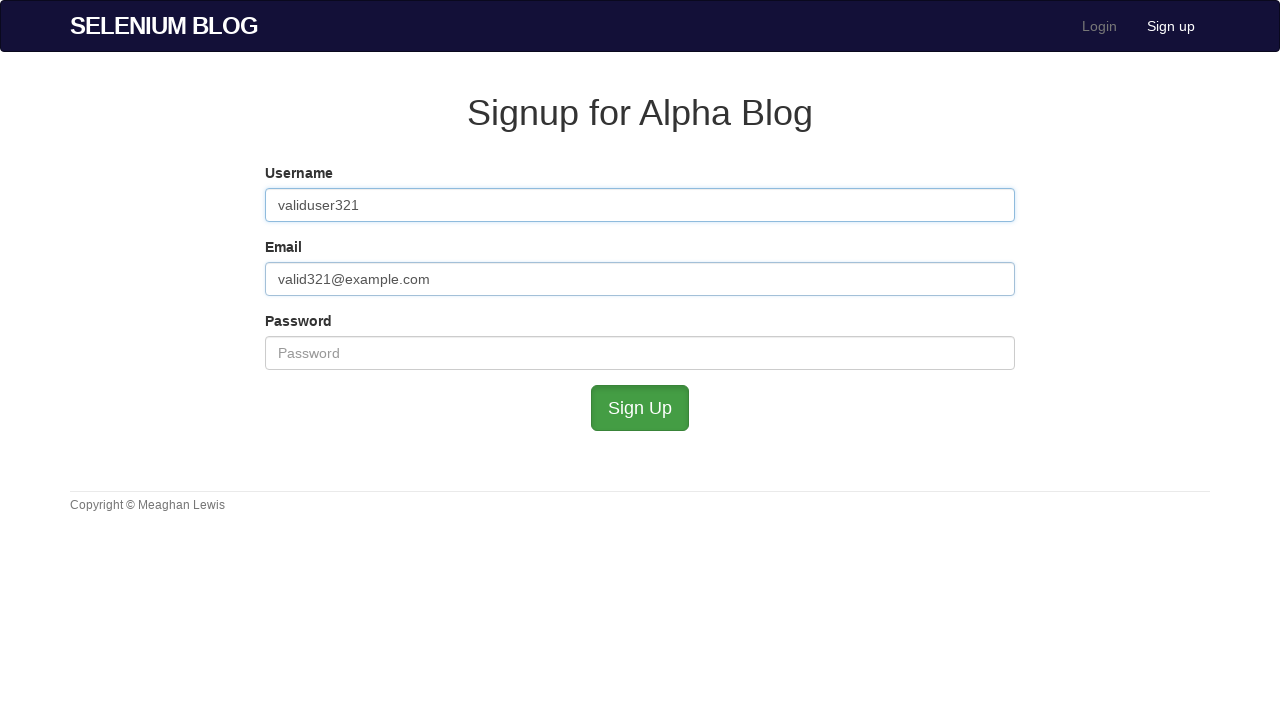

Filled password field with too-short password 'f' on #user_password
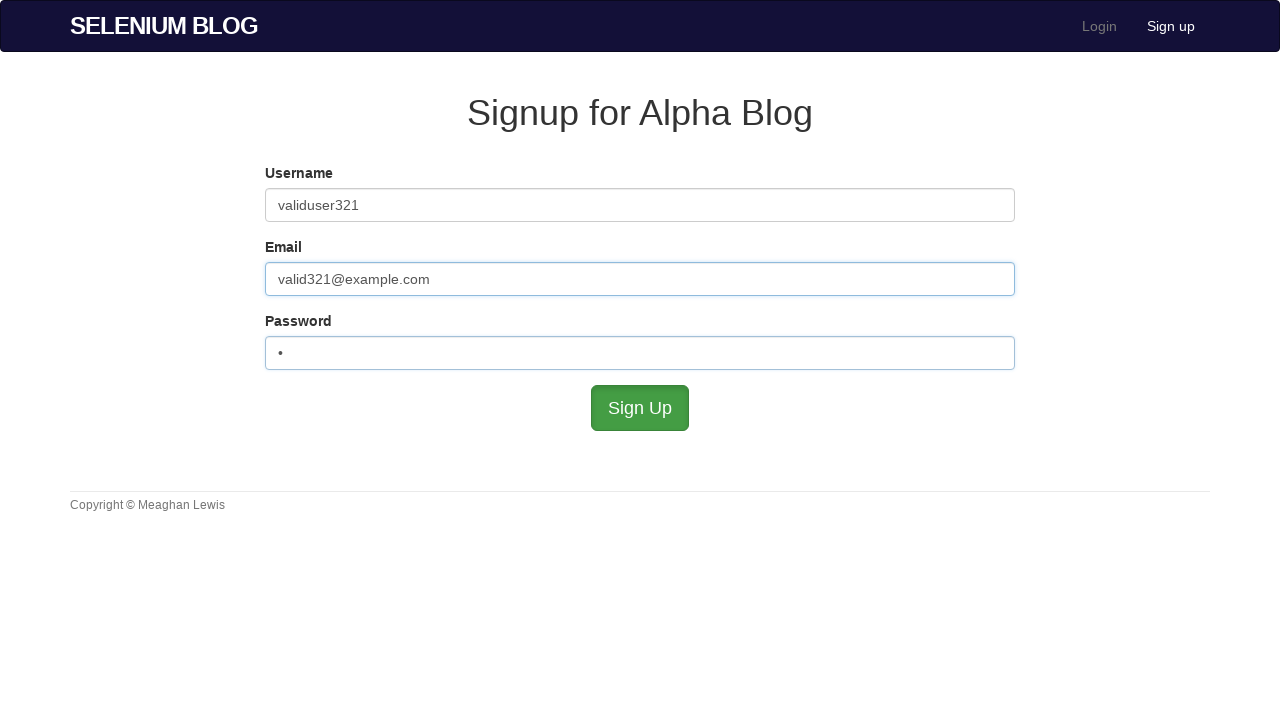

Clicked submit button to test short password validation at (640, 408) on xpath=//*[@id='submit']
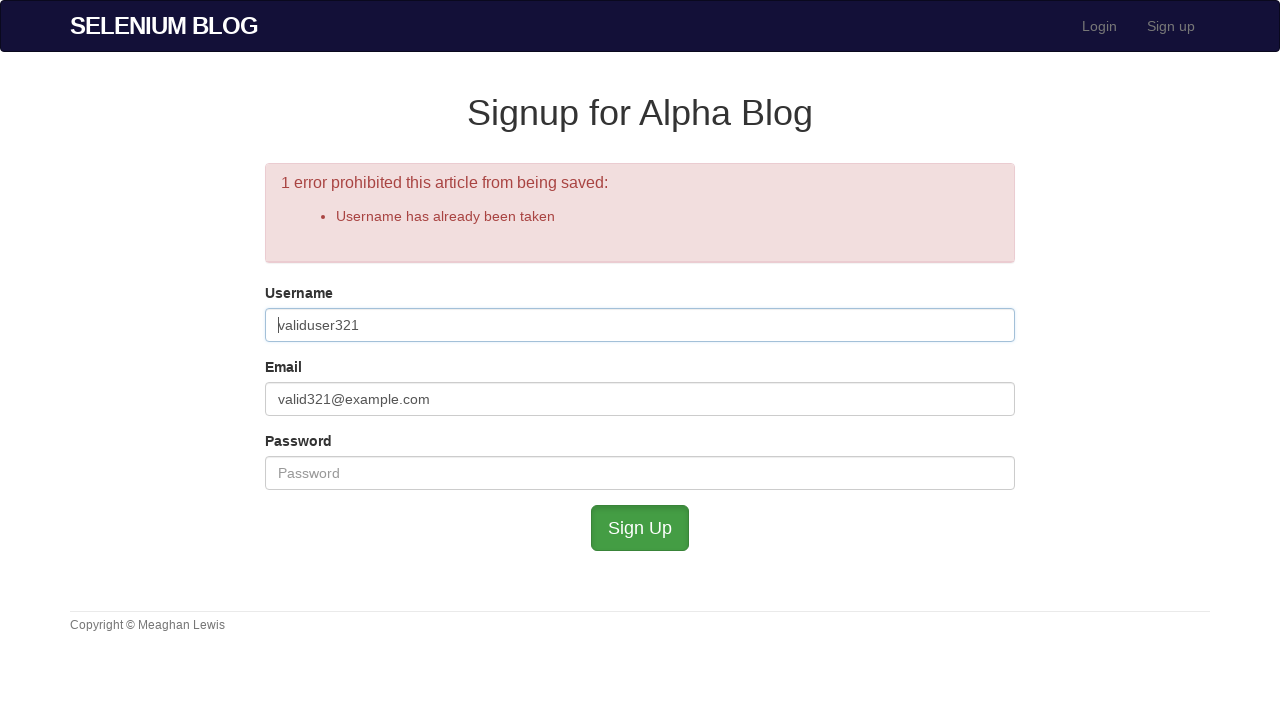

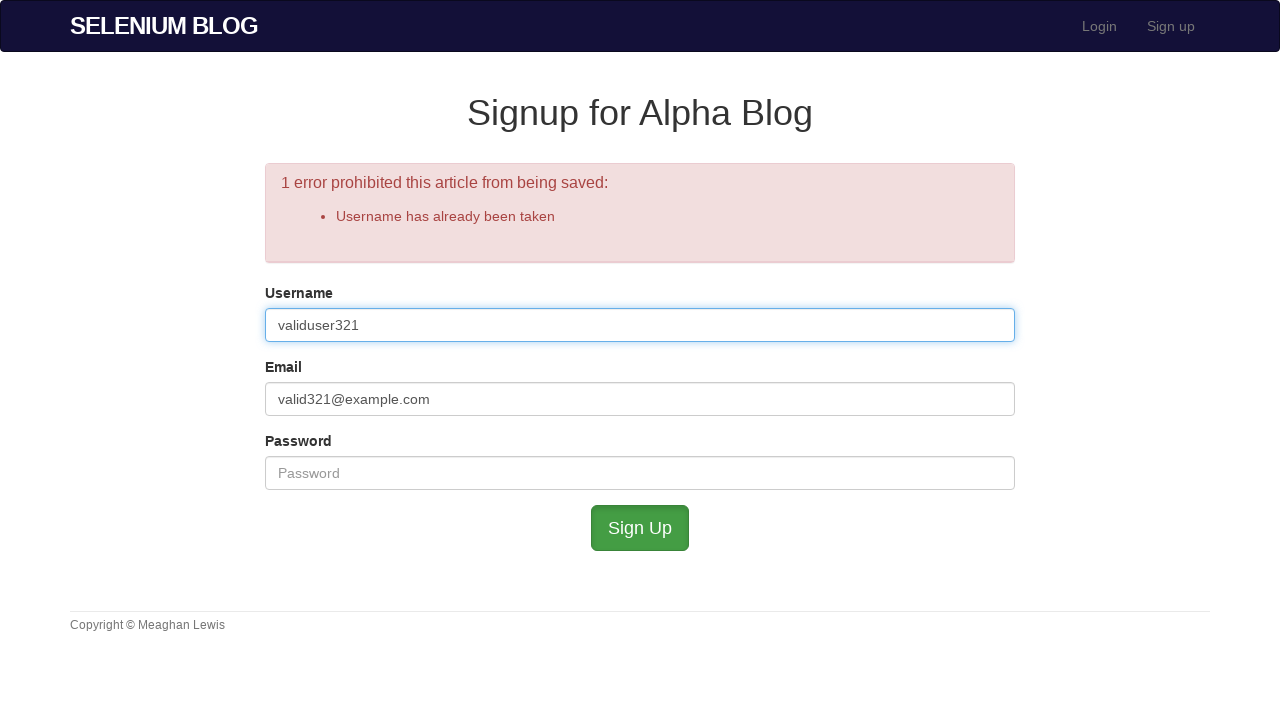